Tests modal dialog functionality by opening and closing both small and large modal windows on the DemoQA website

Starting URL: https://demoqa.com/modal-dialogs

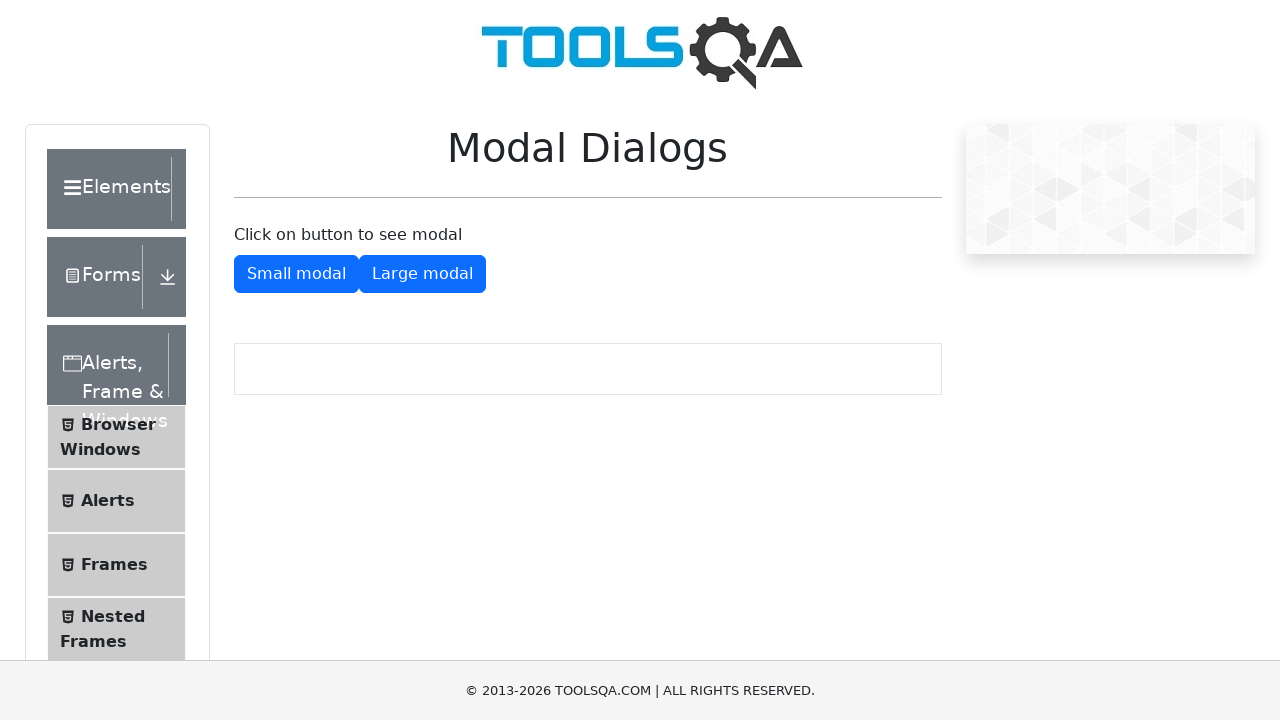

Clicked button to open small modal dialog at (296, 274) on #showSmallModal
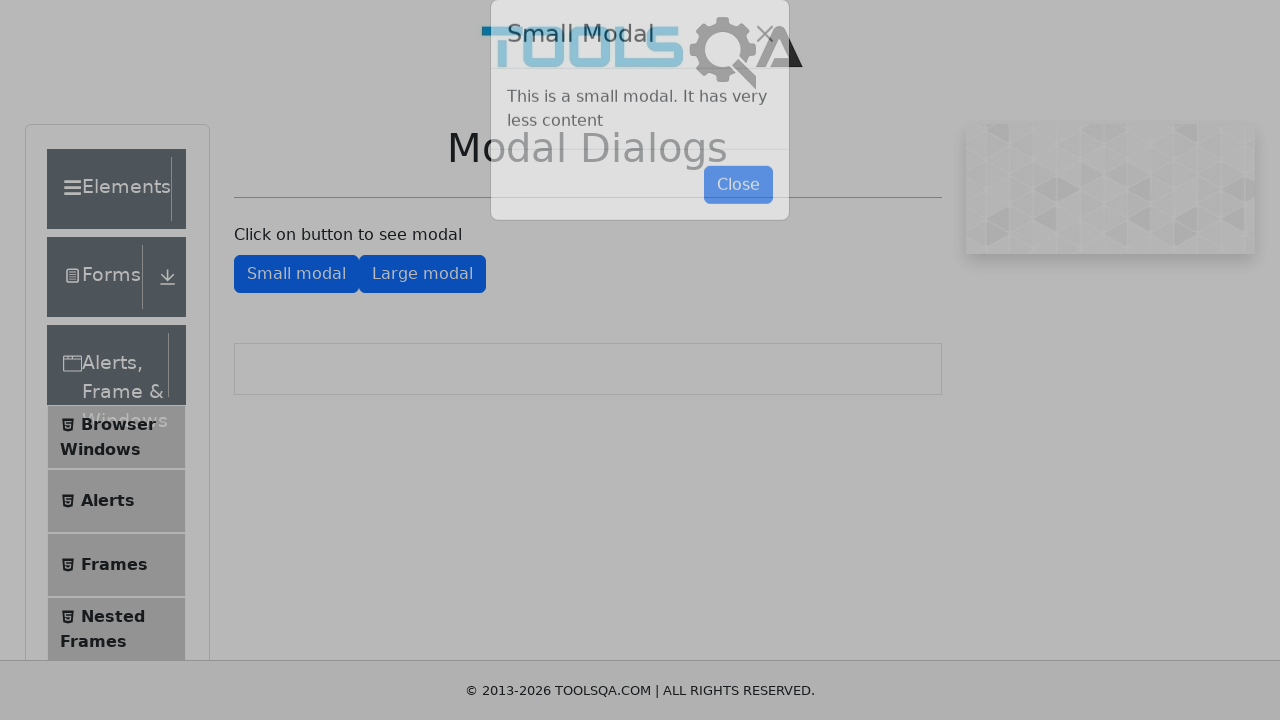

Small modal dialog appeared
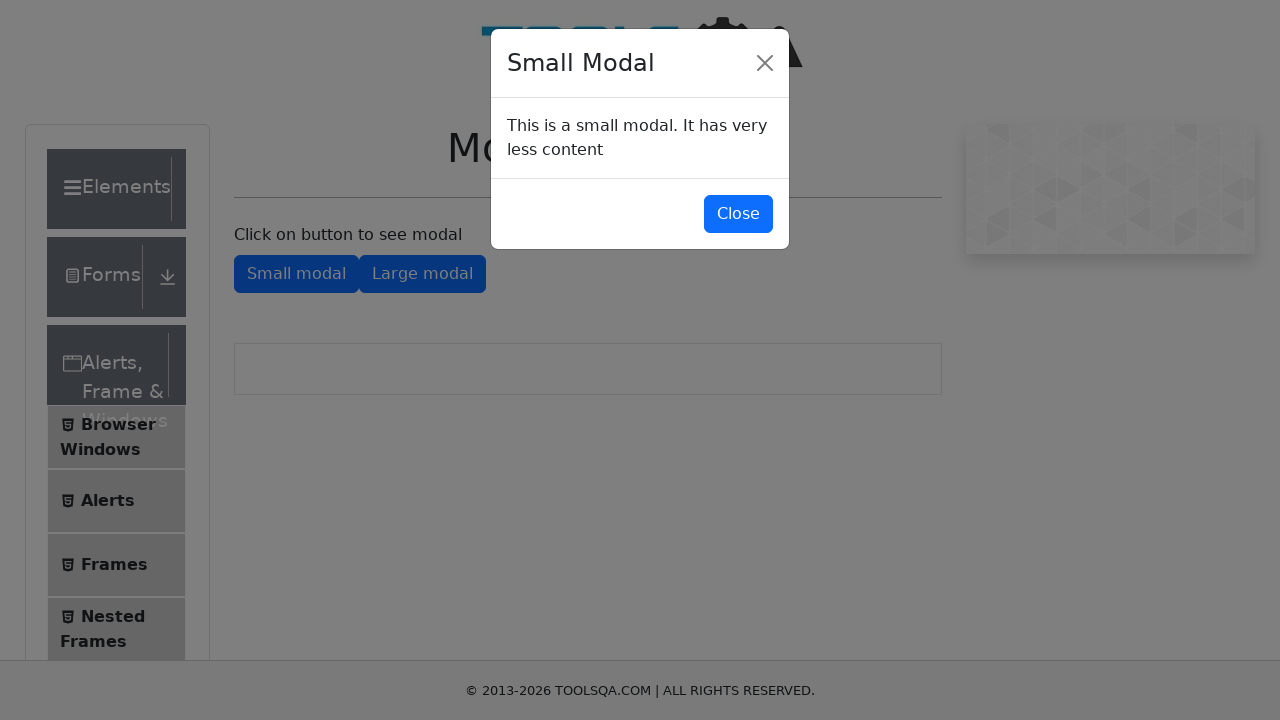

Retrieved text content from small modal
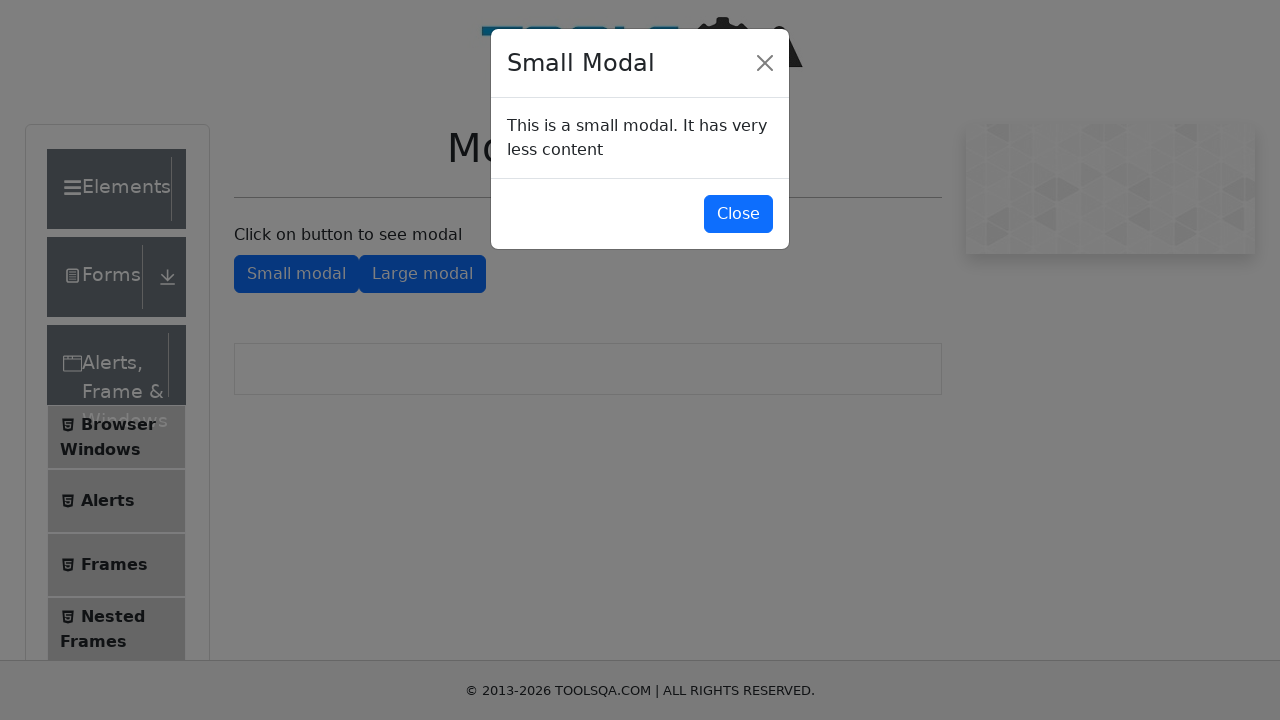

Clicked button to close small modal dialog at (738, 214) on #closeSmallModal
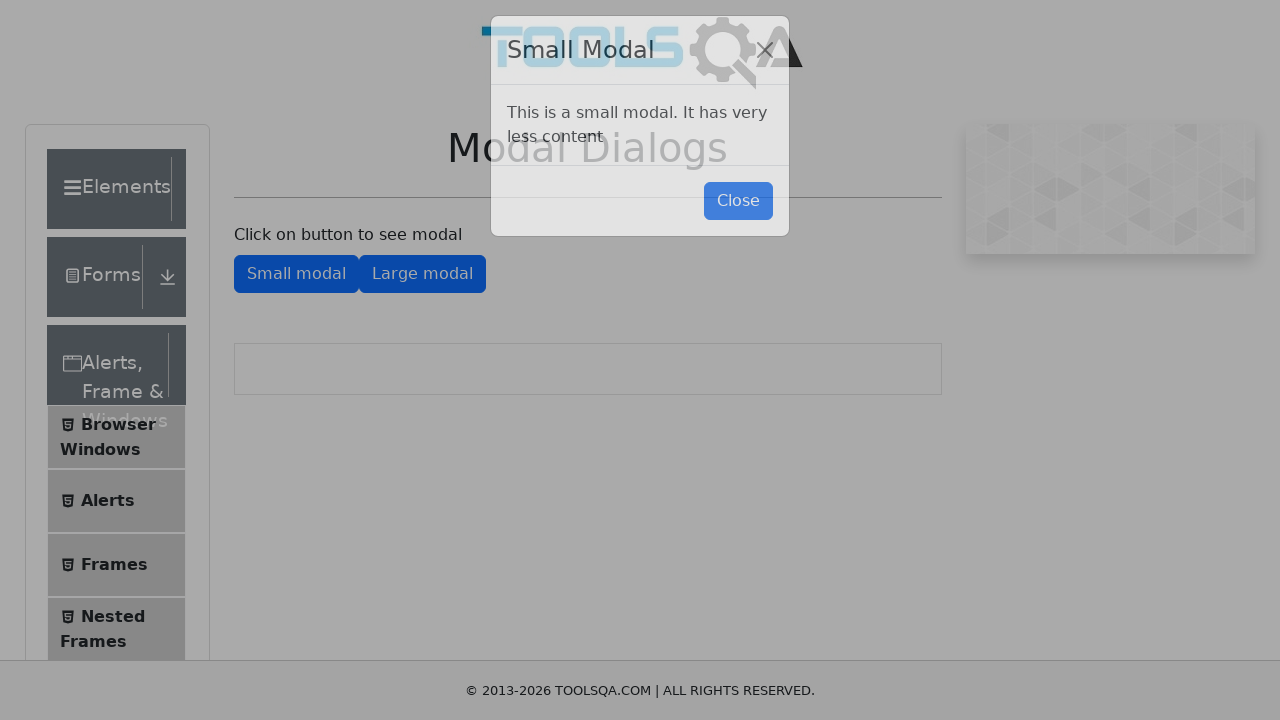

Clicked button to open large modal dialog at (422, 274) on #showLargeModal
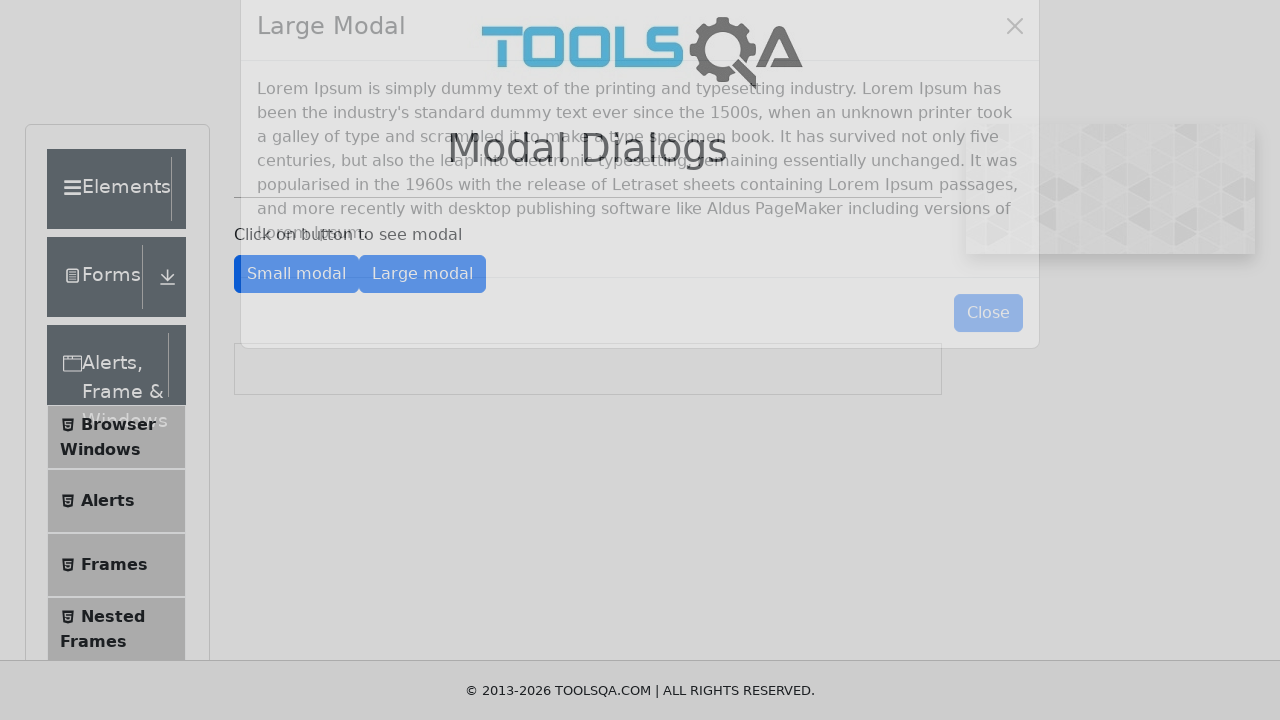

Large modal dialog appeared
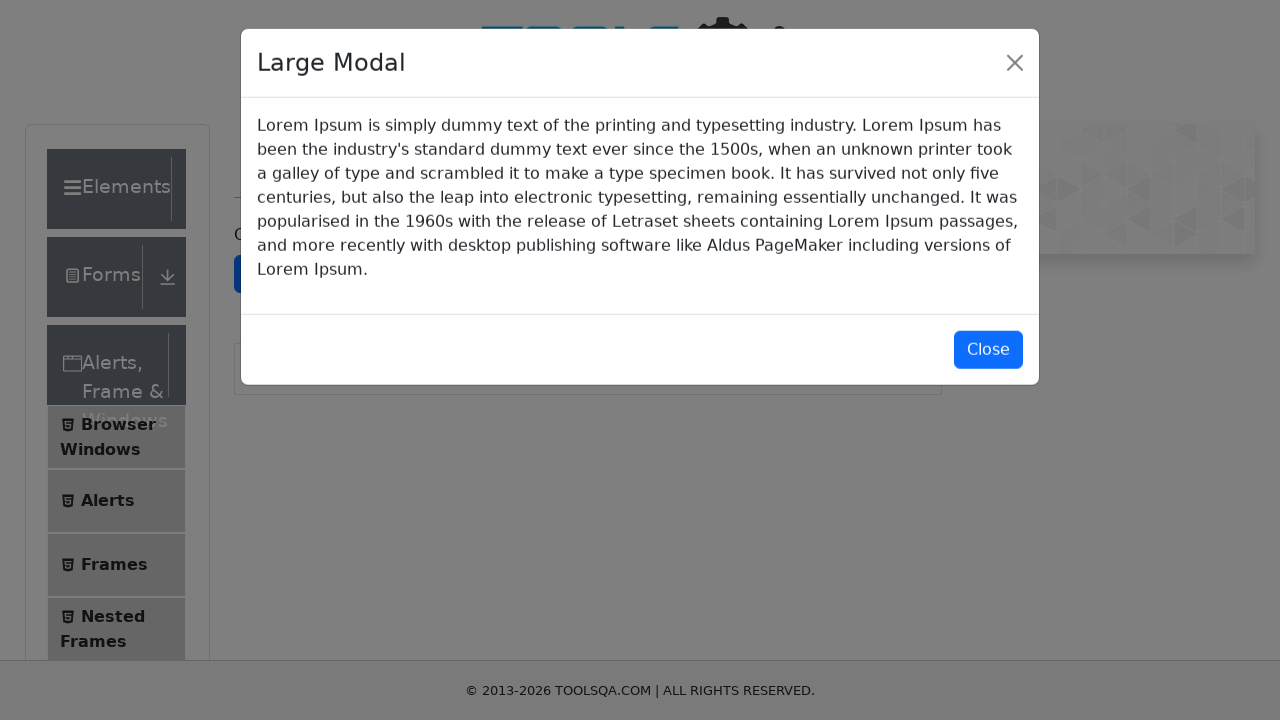

Retrieved text content from large modal
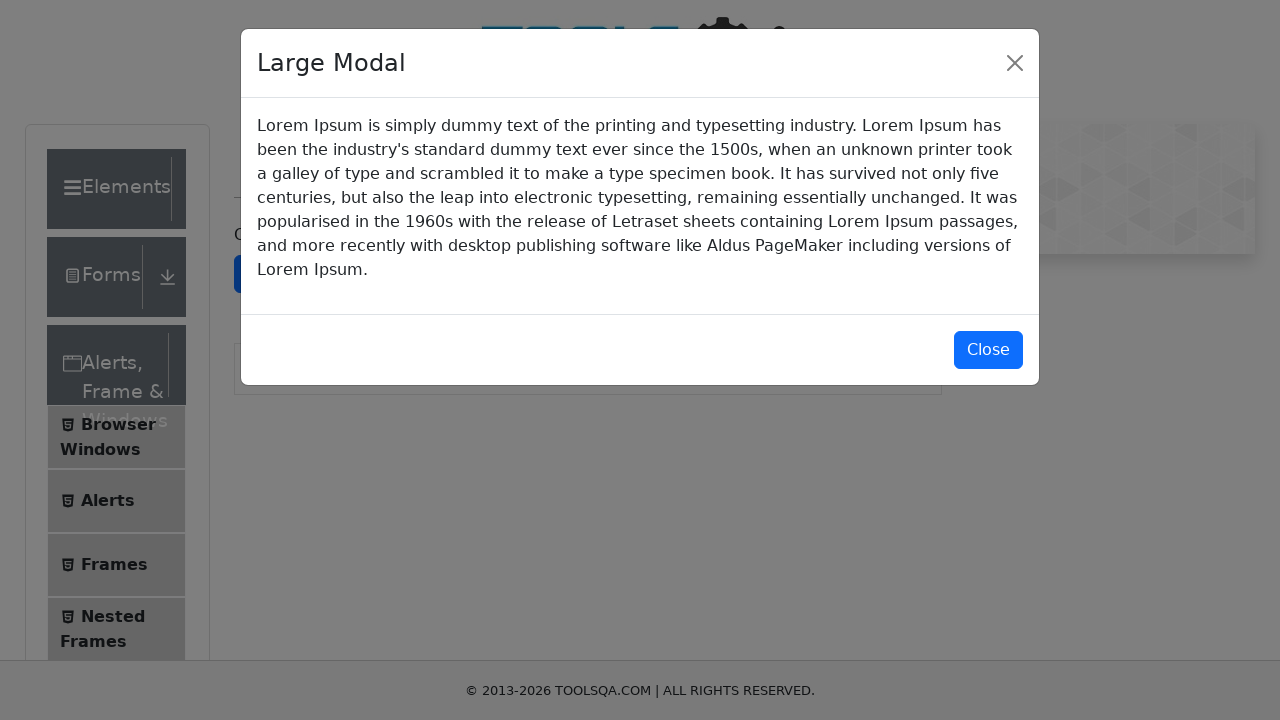

Clicked button to close large modal dialog at (988, 350) on #closeLargeModal
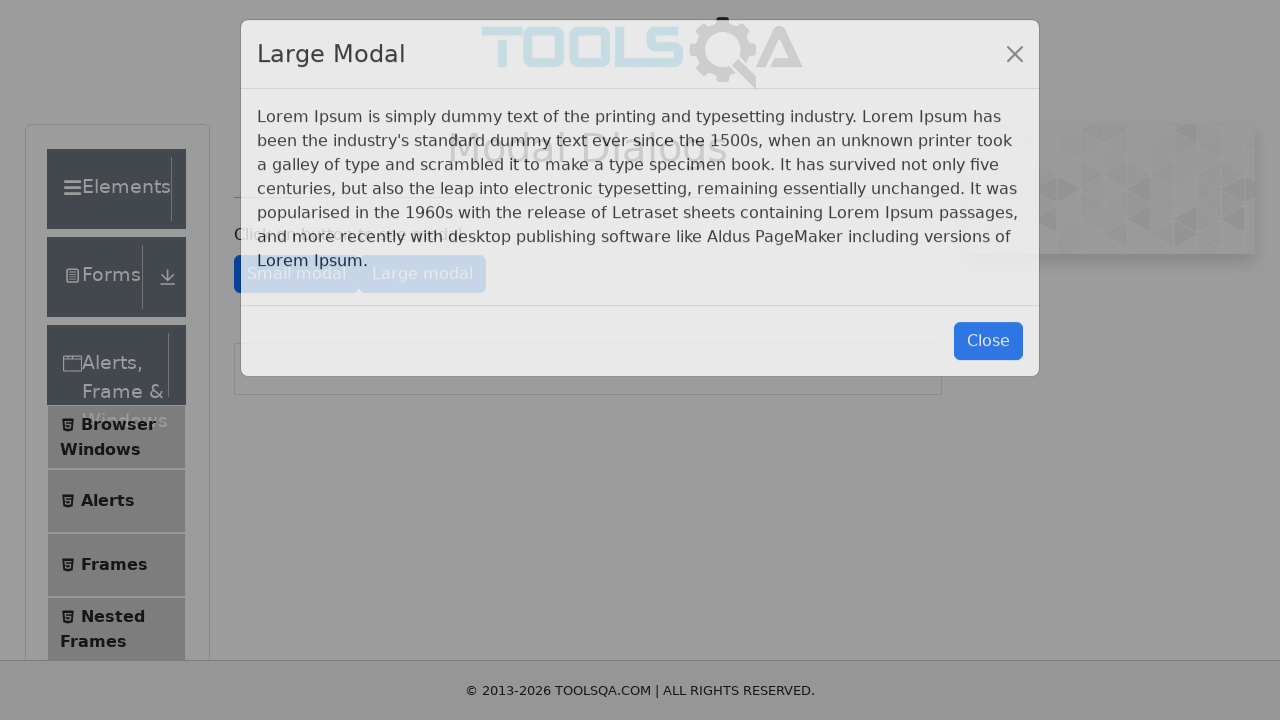

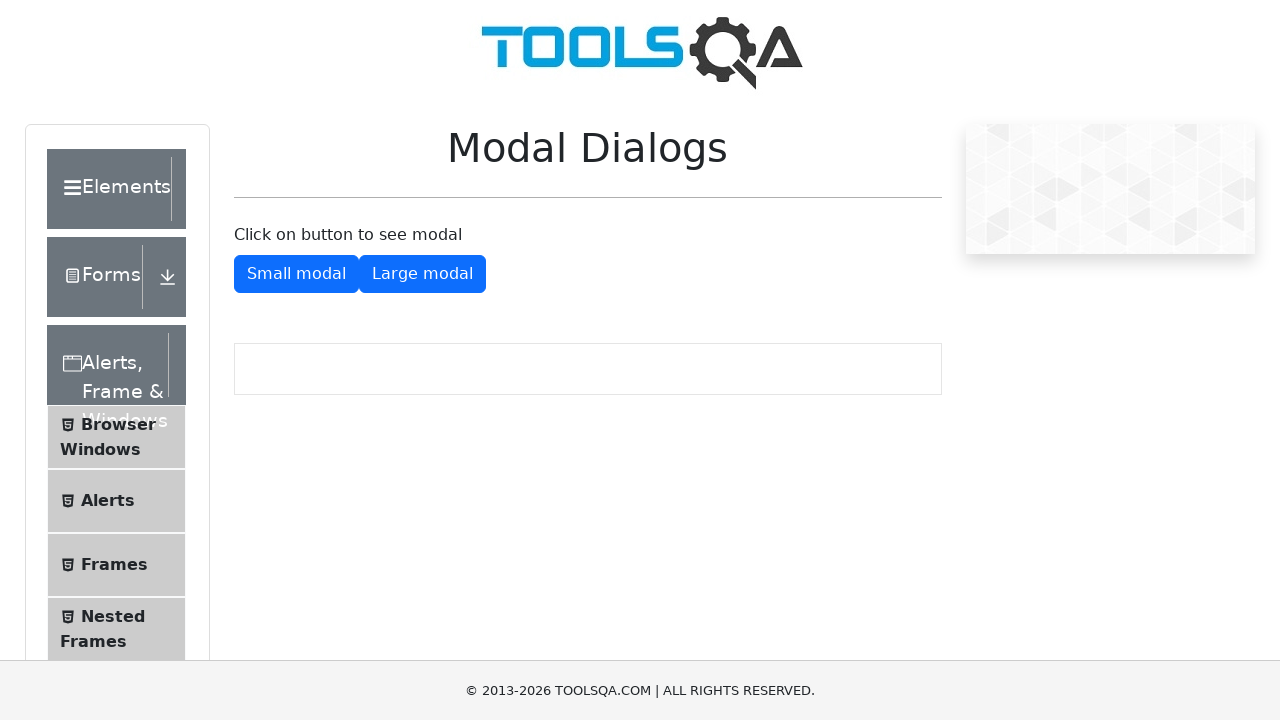